Tests handling multiple browser windows by clicking a link that opens a new window, switching between windows, and clicking the link again from the parent window.

Starting URL: https://www.w3schools.com/js/js_popup.asp

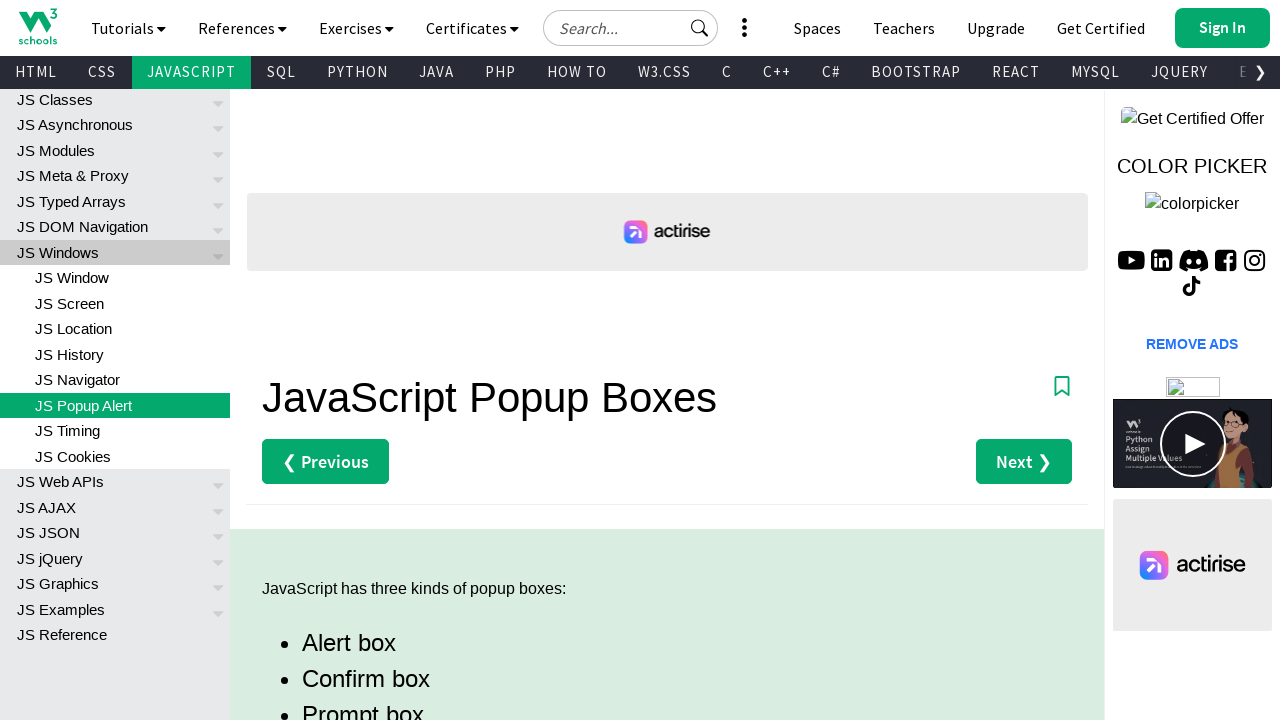

Clicked third link in main div, new window opened at (334, 360) on xpath=//div[@id='main']/descendant::a[position()=3]
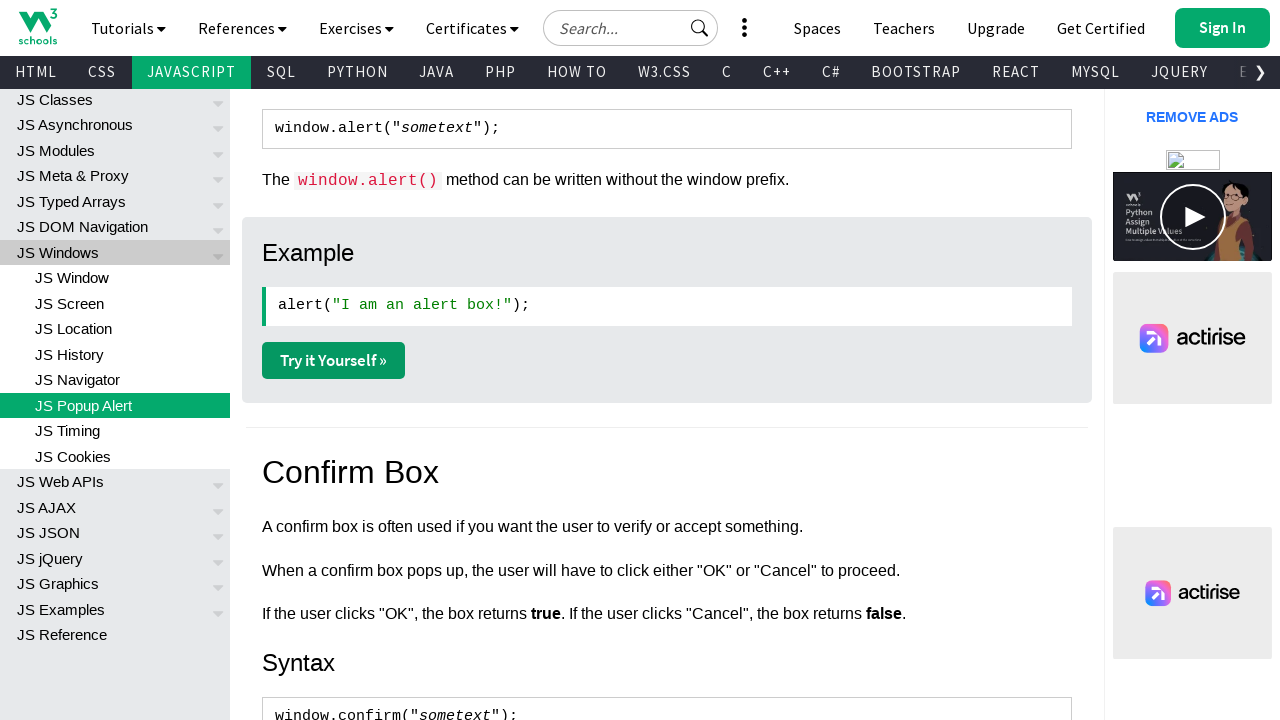

Switched focus back to original parent window
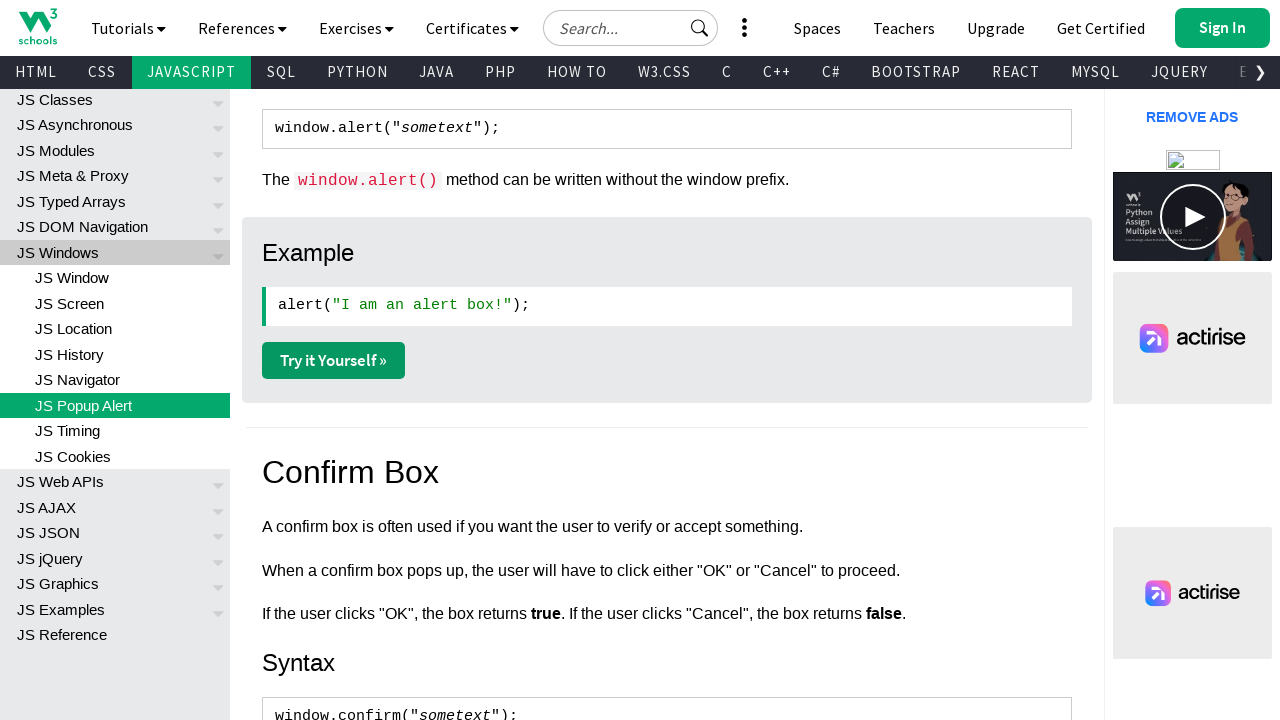

Clicked third link in main div again from parent window at (334, 360) on xpath=//div[@id='main']/descendant::a[position()=3]
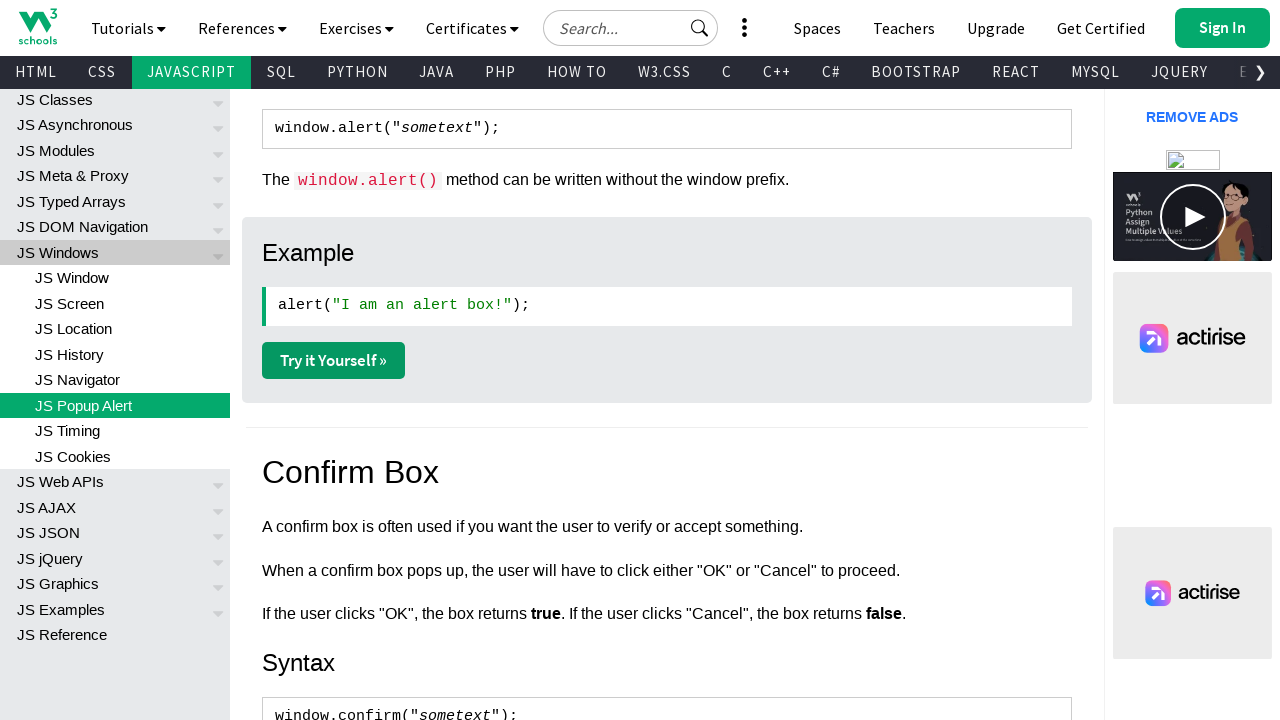

Brought original parent window to front
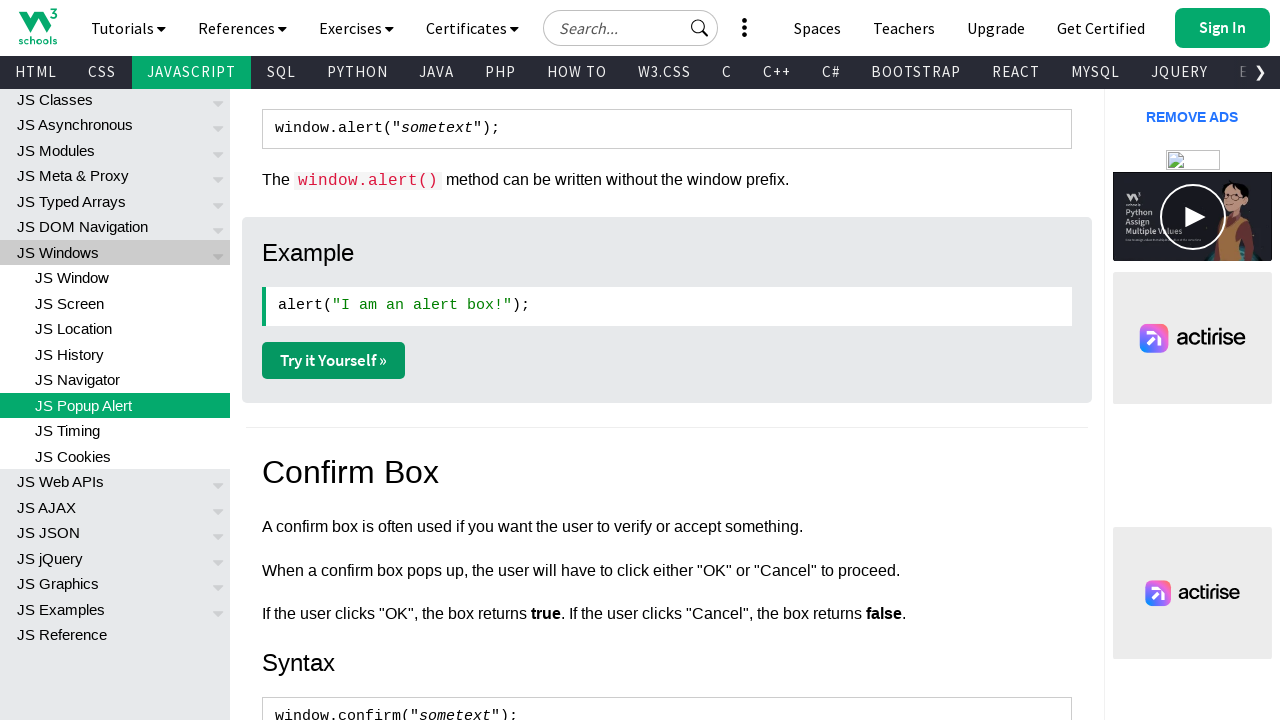

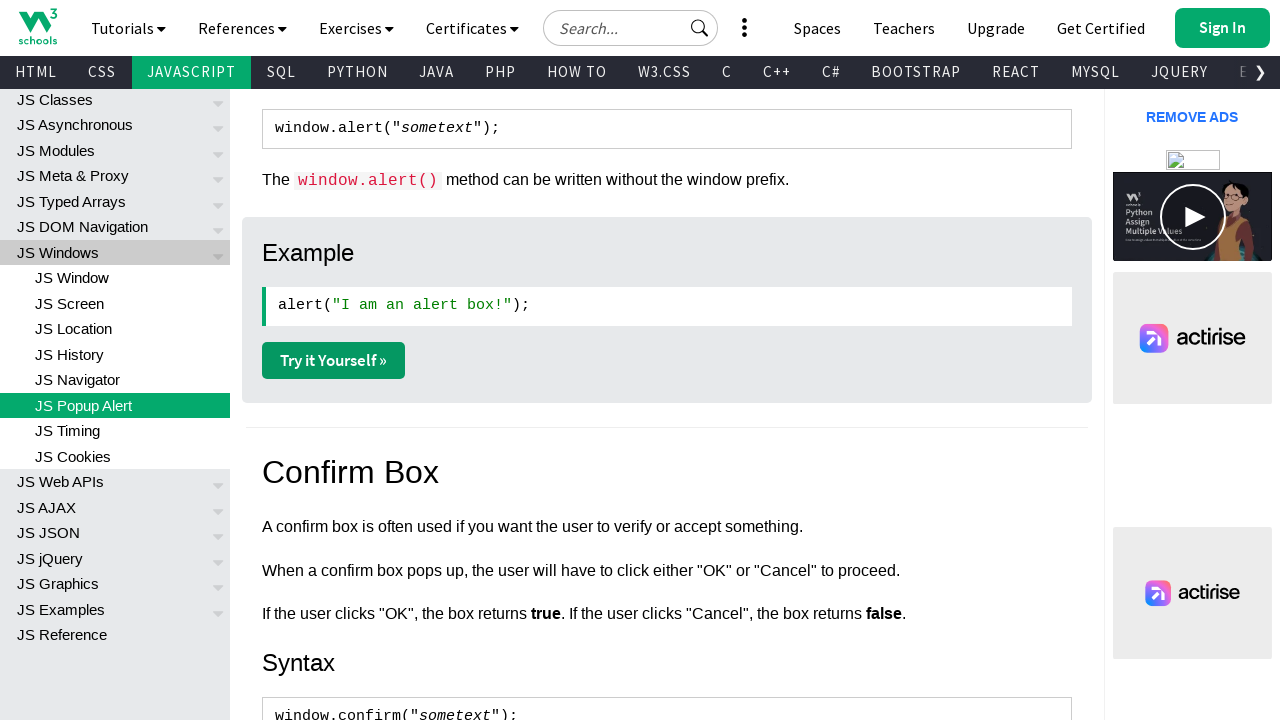